Tests right-click context menu interaction by right-clicking a button, hovering over the Quit option, verifying it's highlighted, then clicking it and handling the alert.

Starting URL: http://swisnl.github.io/jQuery-contextMenu/demo.html

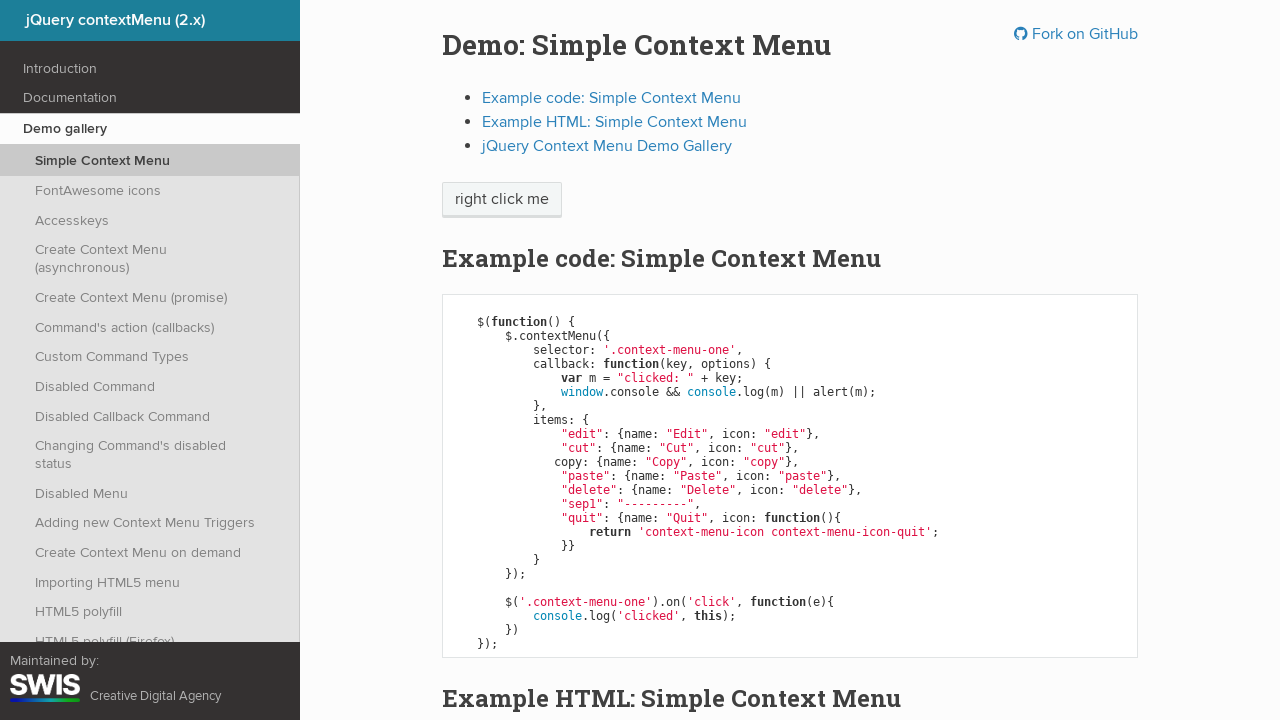

Right-clicked the context menu button to open context menu at (502, 200) on //span[@class='context-menu-one btn btn-neutral']
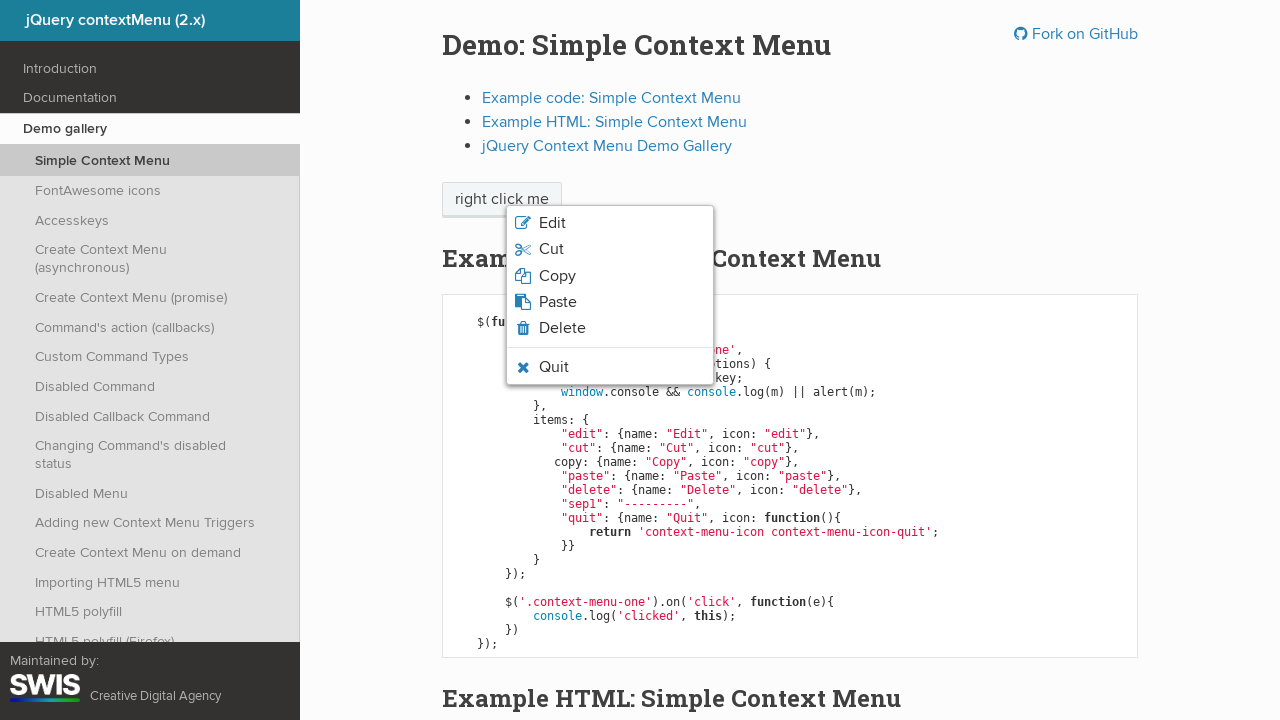

Hovered over the Quit option in context menu at (554, 367) on xpath=//span[text()='Quit']
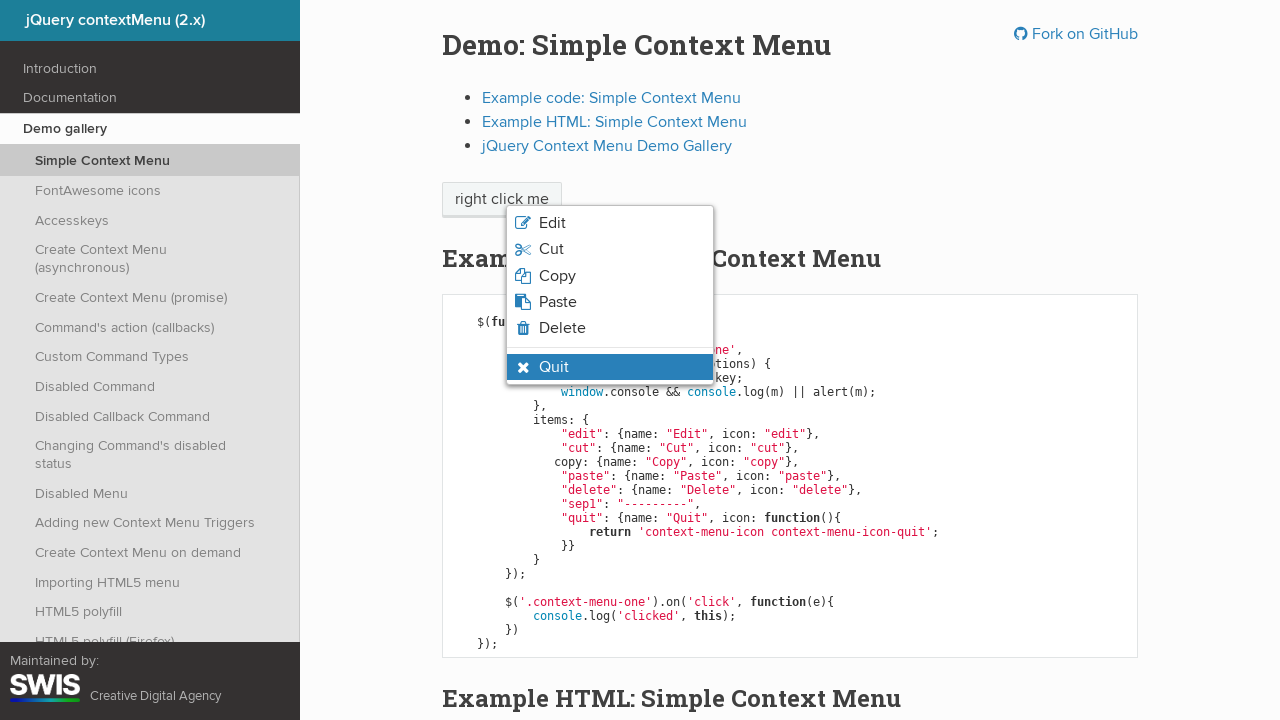

Verified that Quit option is highlighted and visible
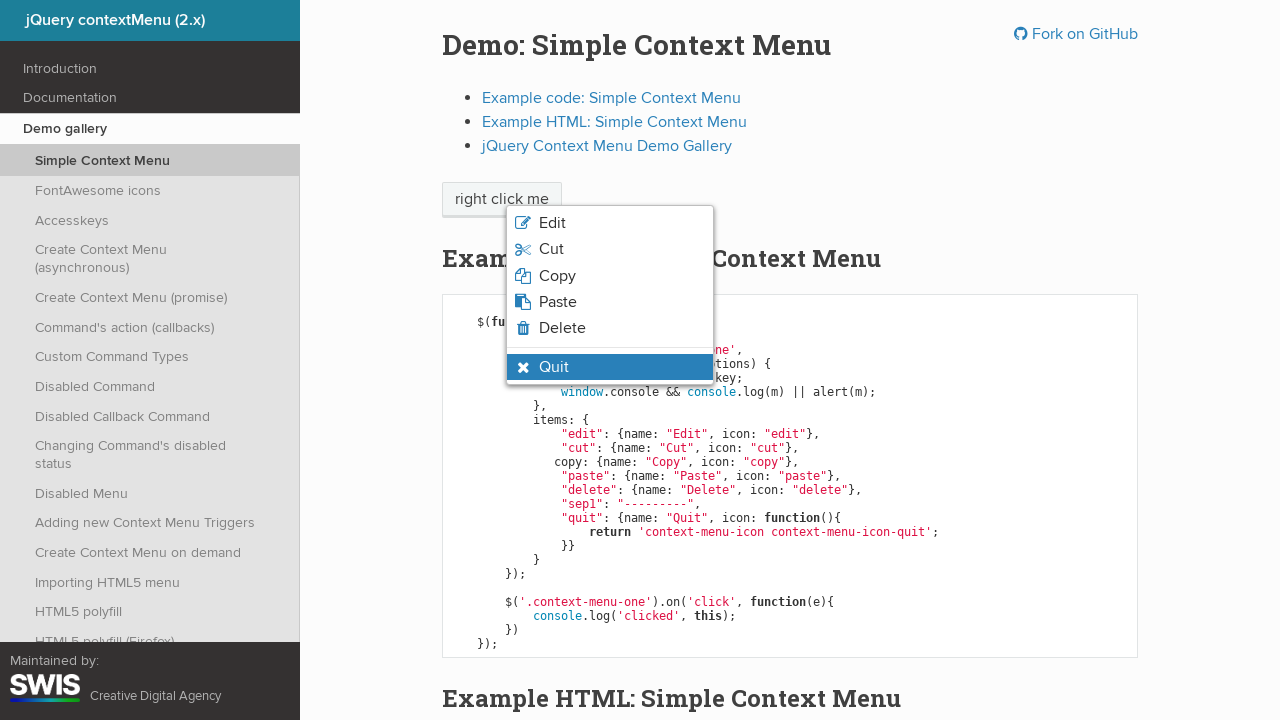

Clicked on the Quit option at (554, 367) on xpath=//span[text()='Quit']
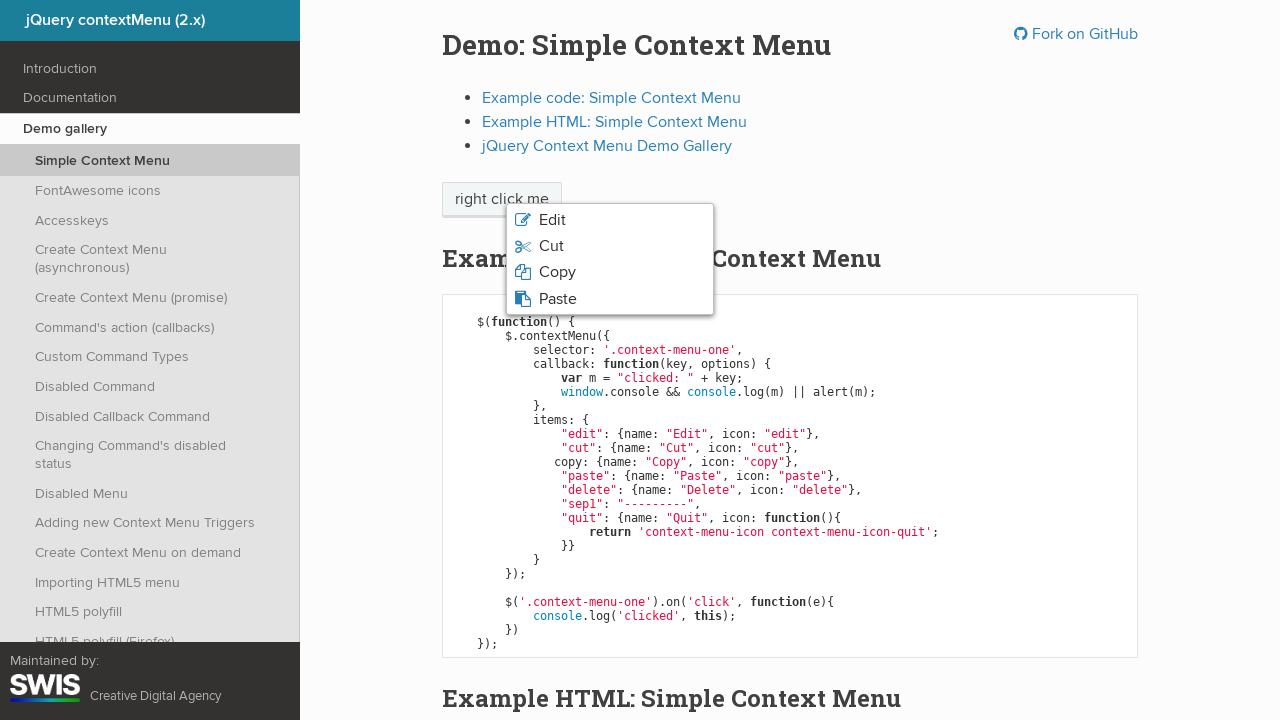

Set up dialog handler to accept alert
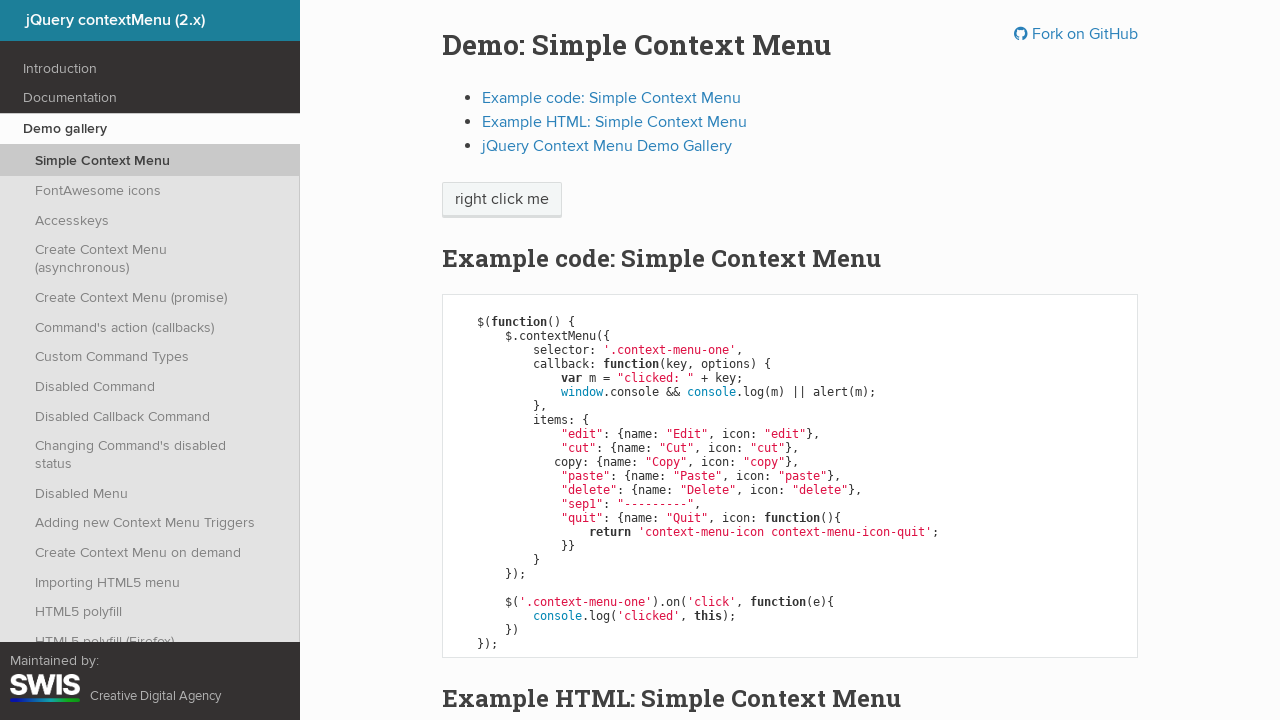

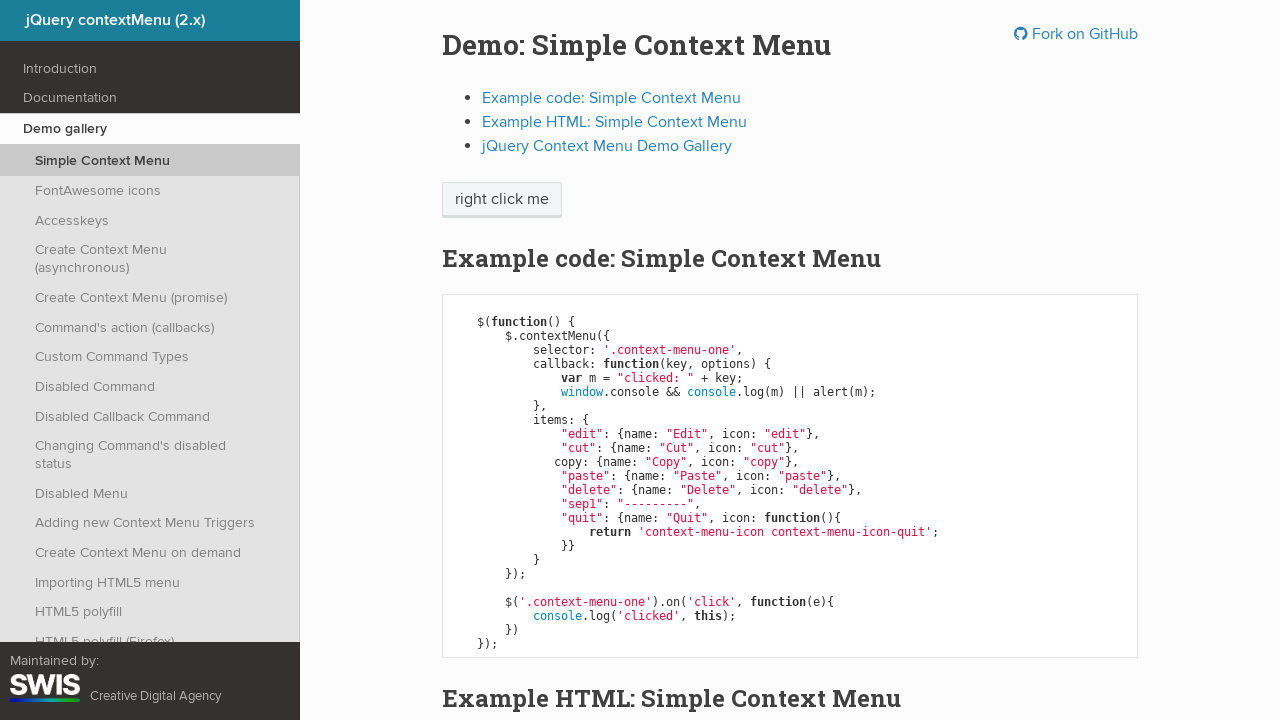